Navigates to example.com and clicks the first link found on the page

Starting URL: http://example.com

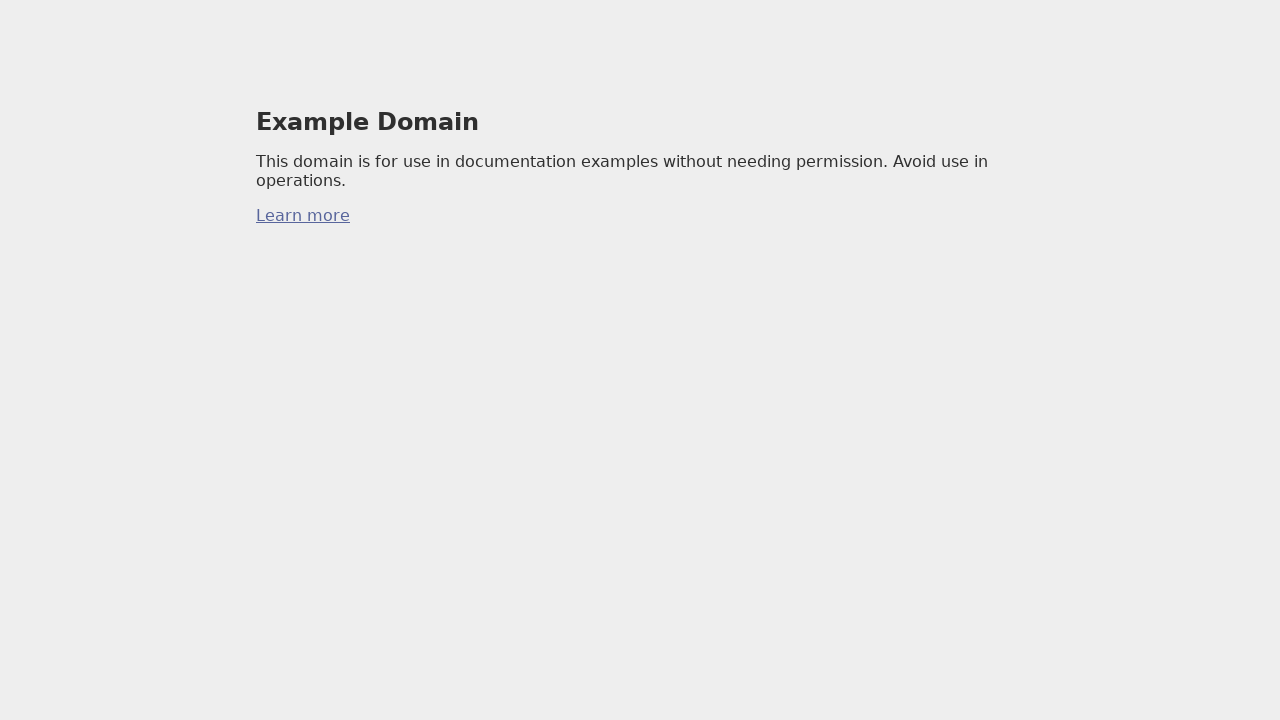

Navigated to http://example.com
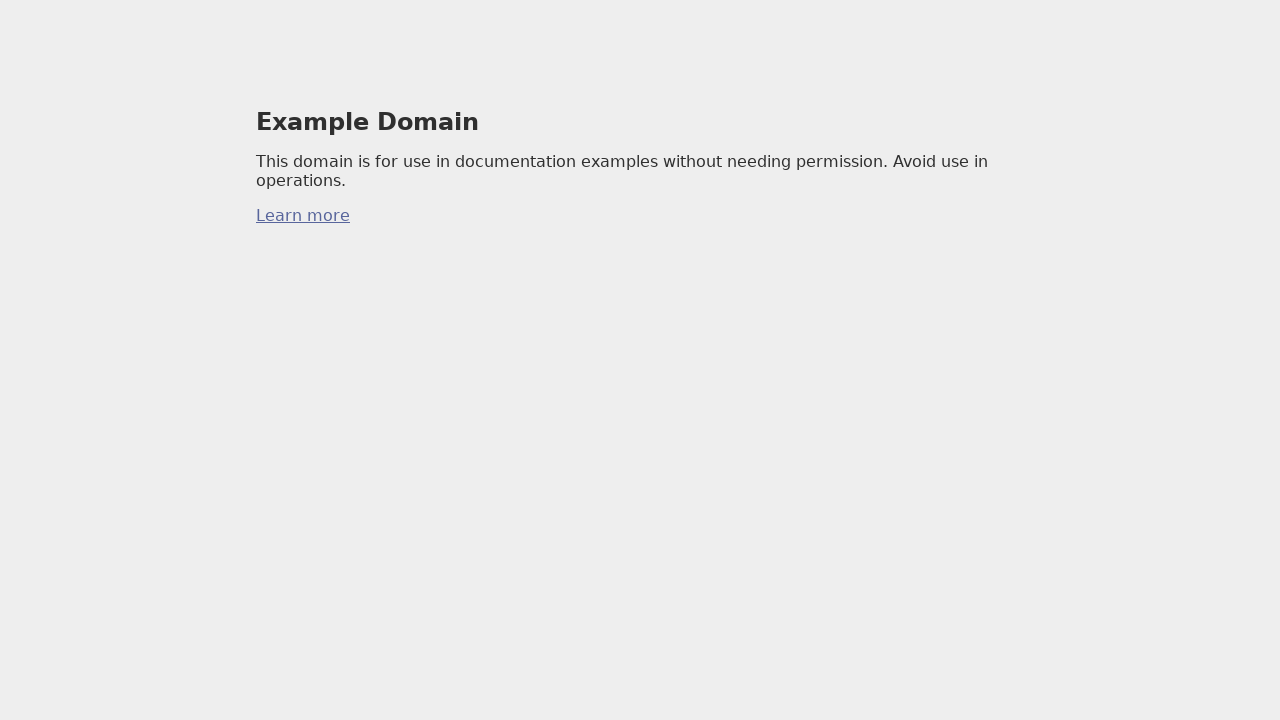

Clicked the first link on the page at (303, 216) on a
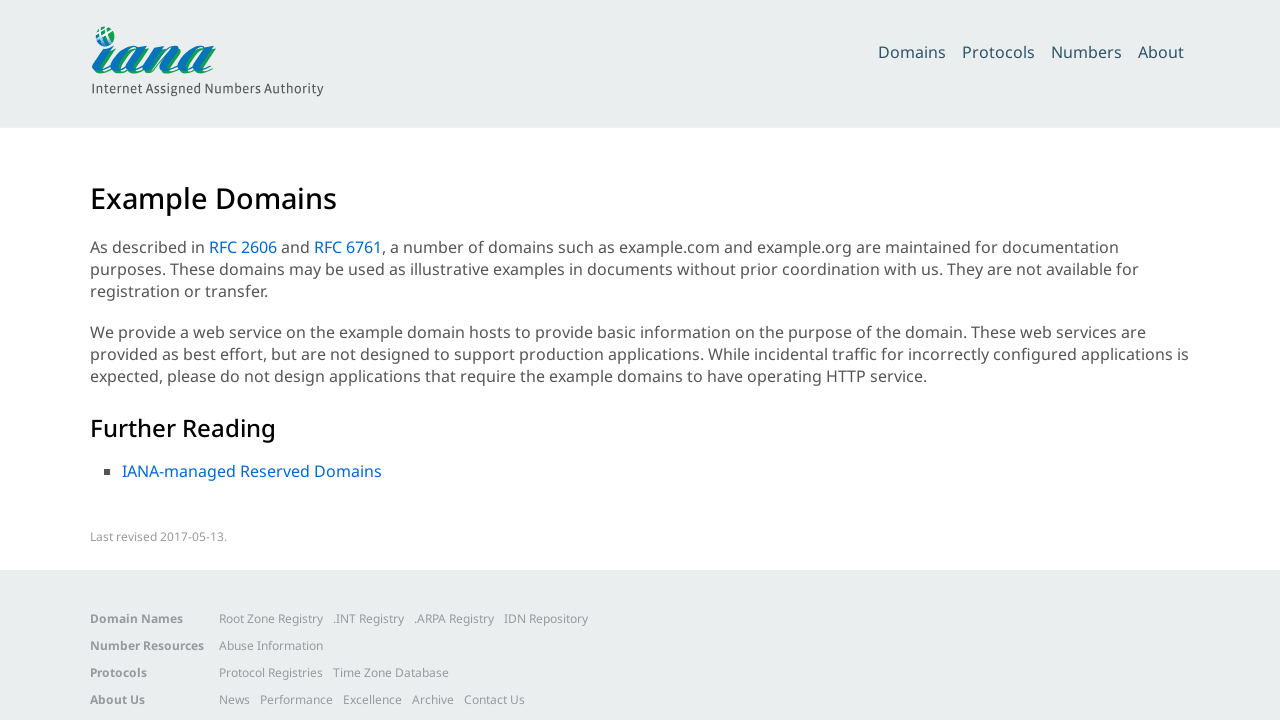

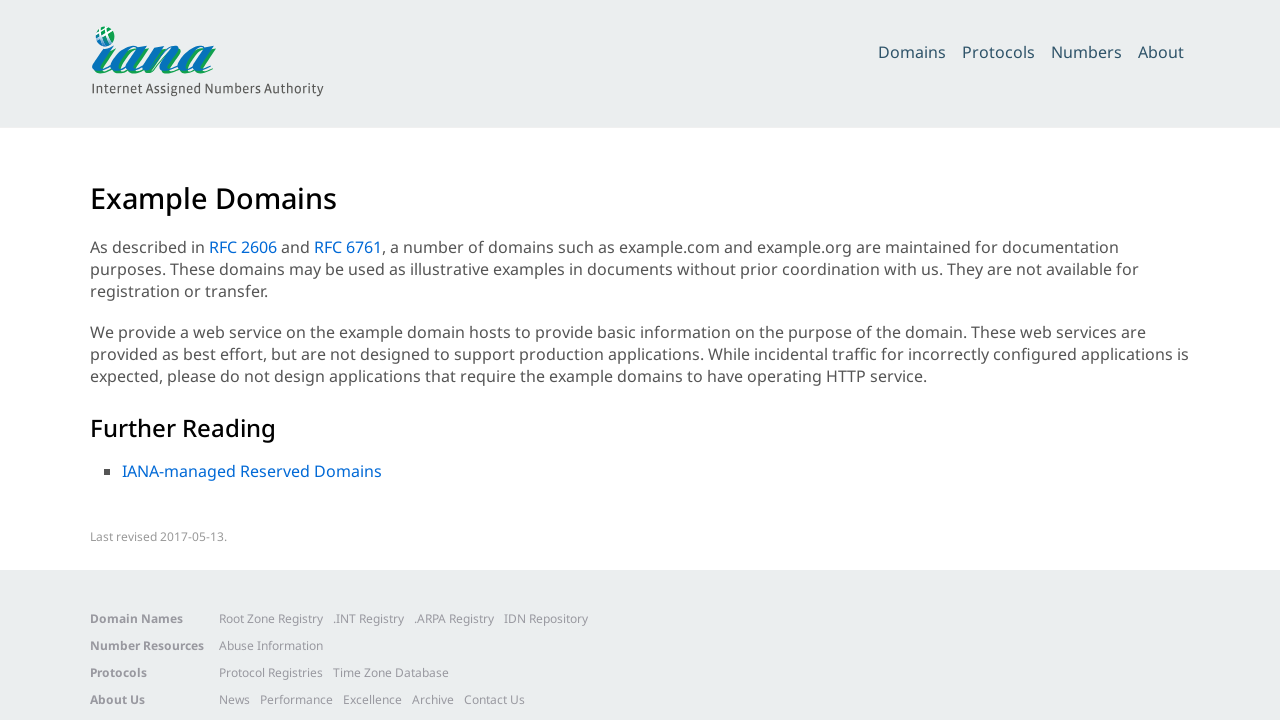